Tests file download functionality by navigating to the Selenium HQ website, clicking on the Download link, and initiating a download for a specific version.

Starting URL: http://seleniumhq.org

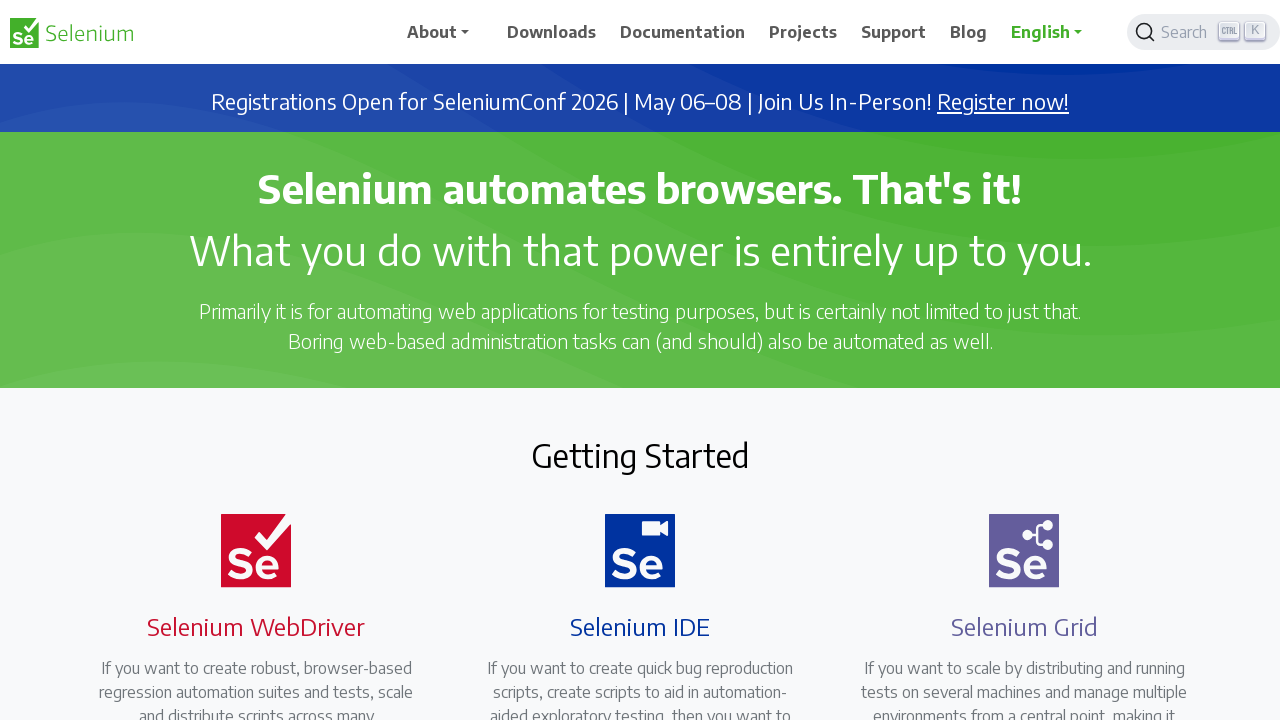

Clicked Download link on Selenium HQ website at (552, 32) on text=Download
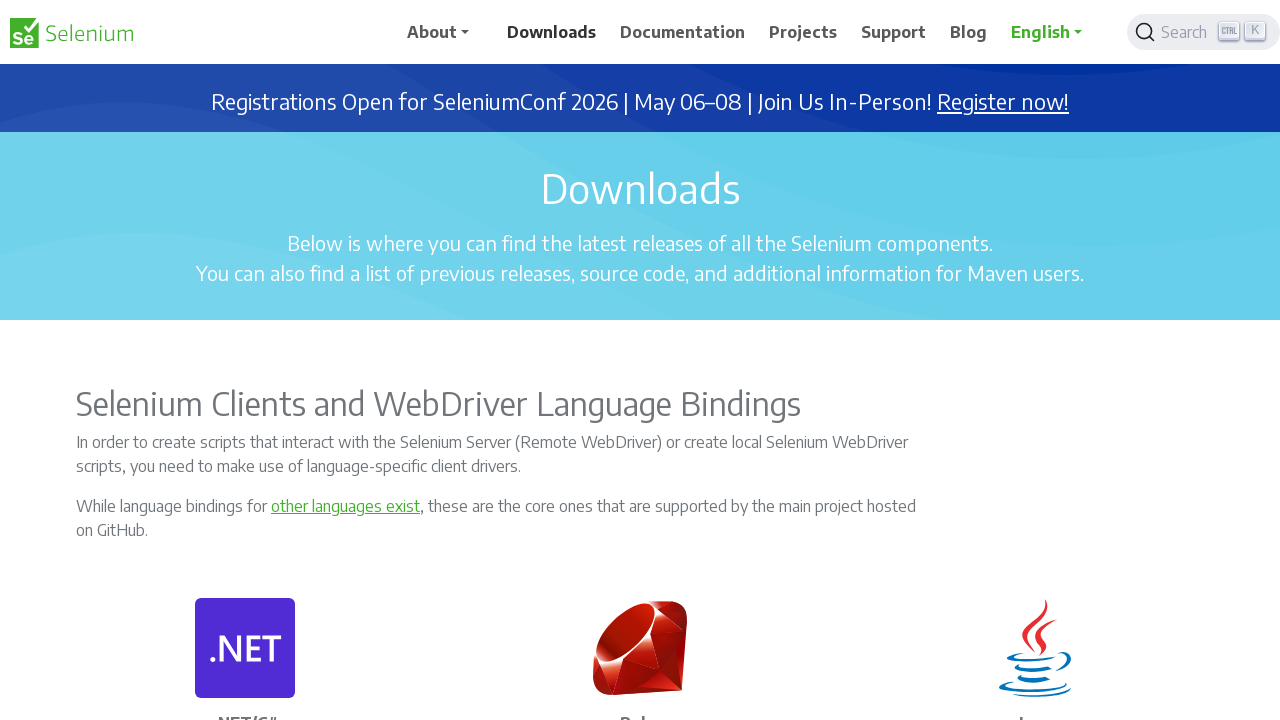

Waited for page to load (networkidle)
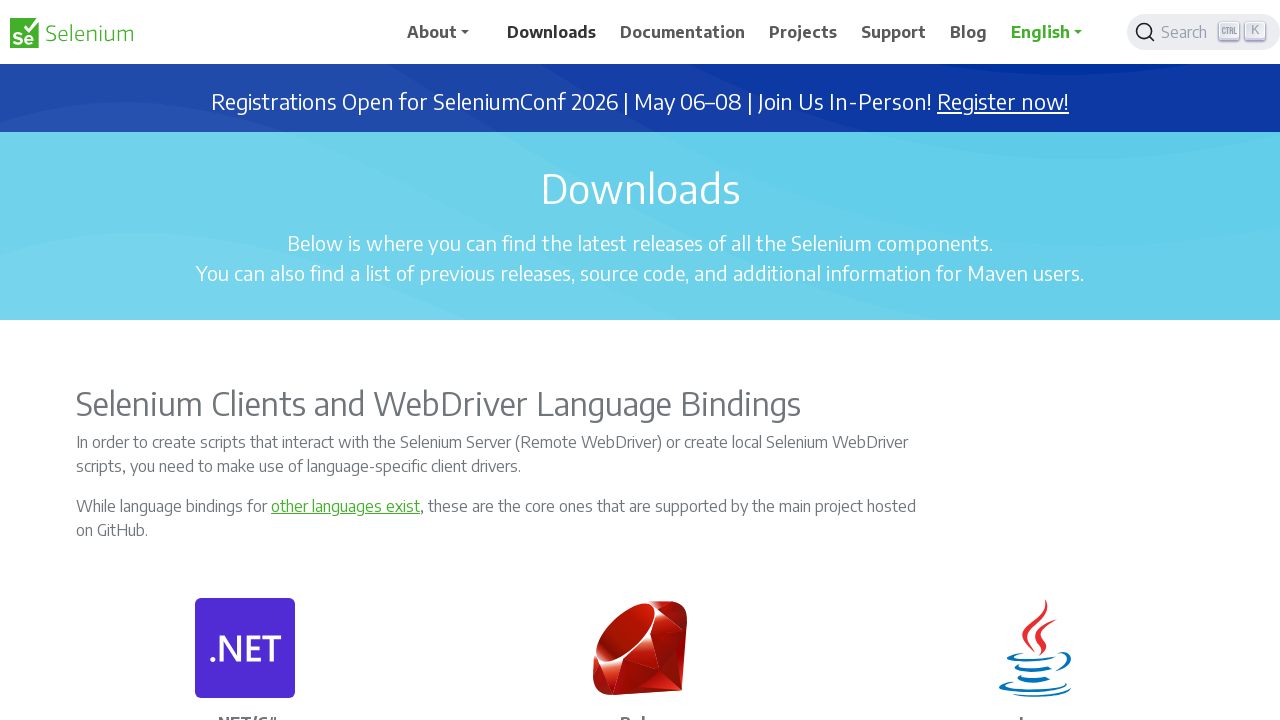

Clicked Download button to initiate file download for specific version at (552, 32) on text=Download
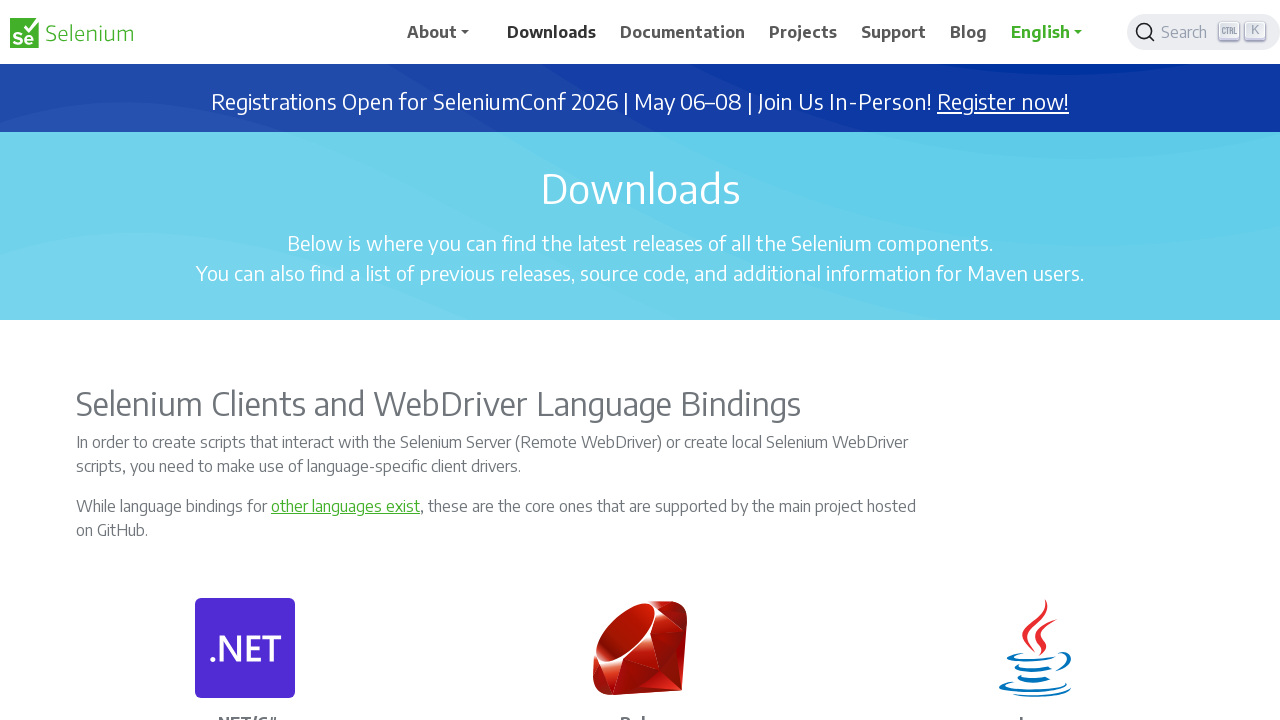

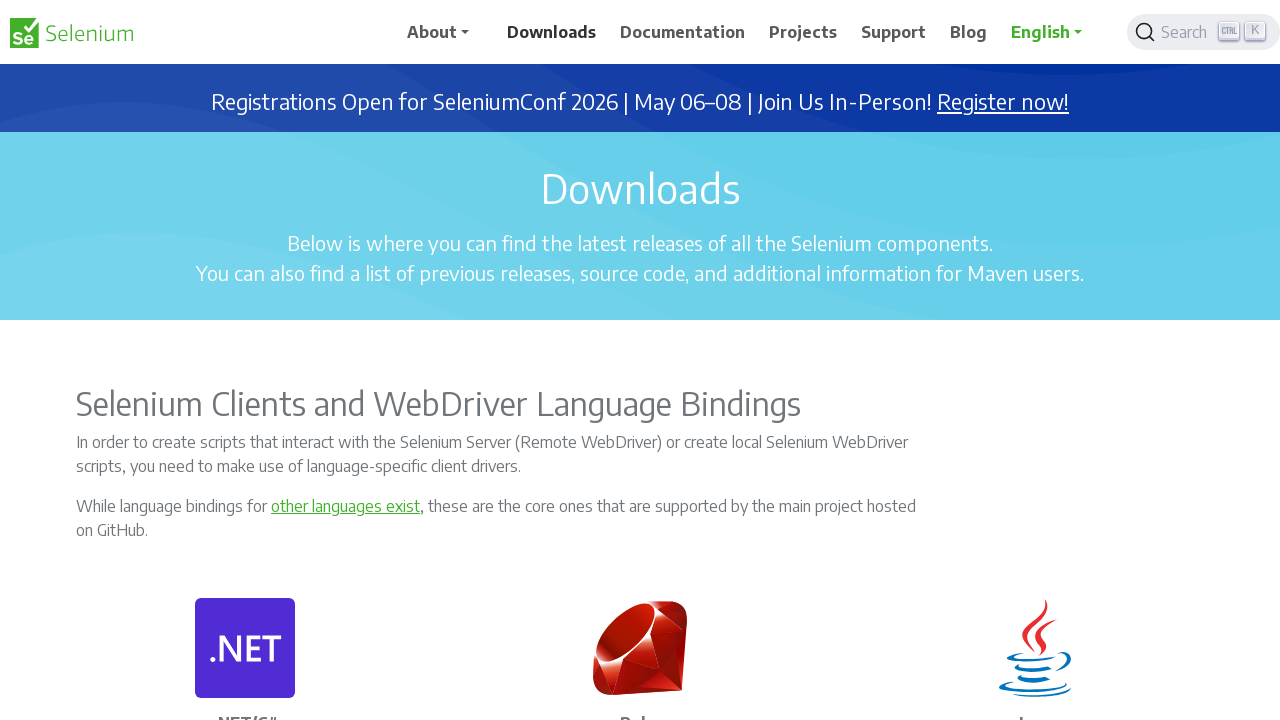